Navigates to the Royal Enfield website homepage

Starting URL: https://www.royalenfield.com/in/en/home/

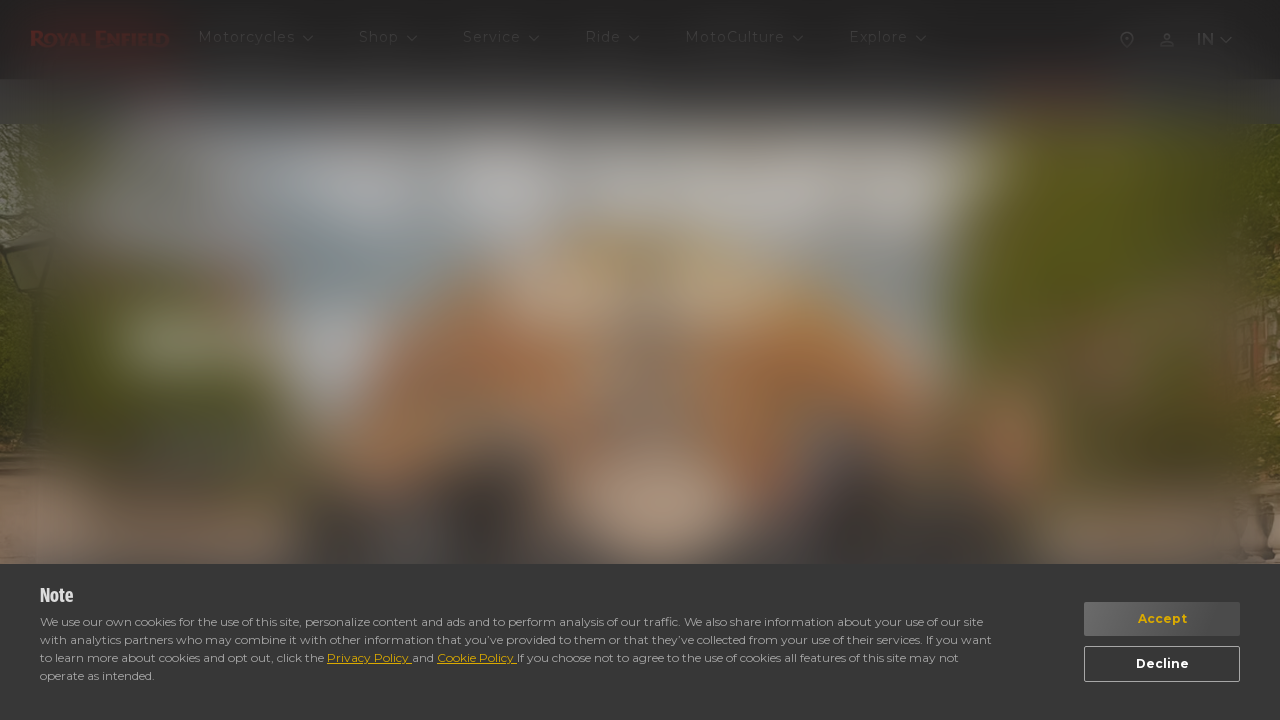

Navigated to Royal Enfield website homepage and waited for network to be idle
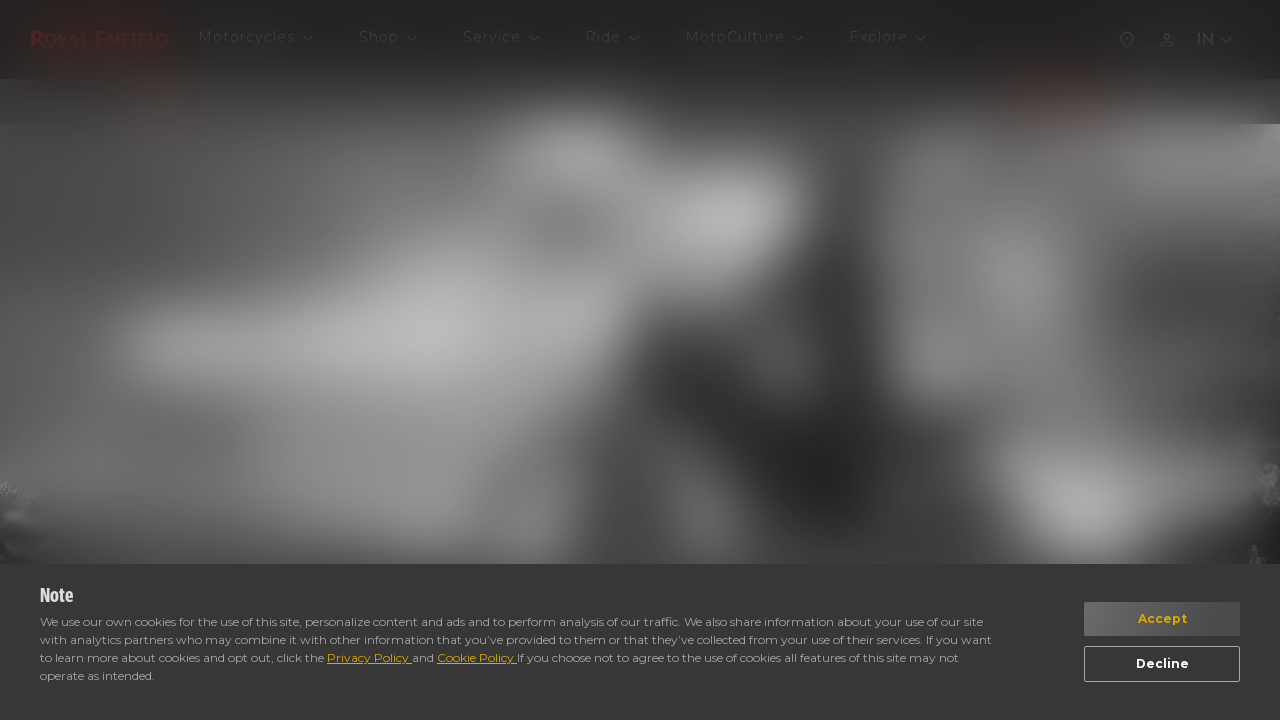

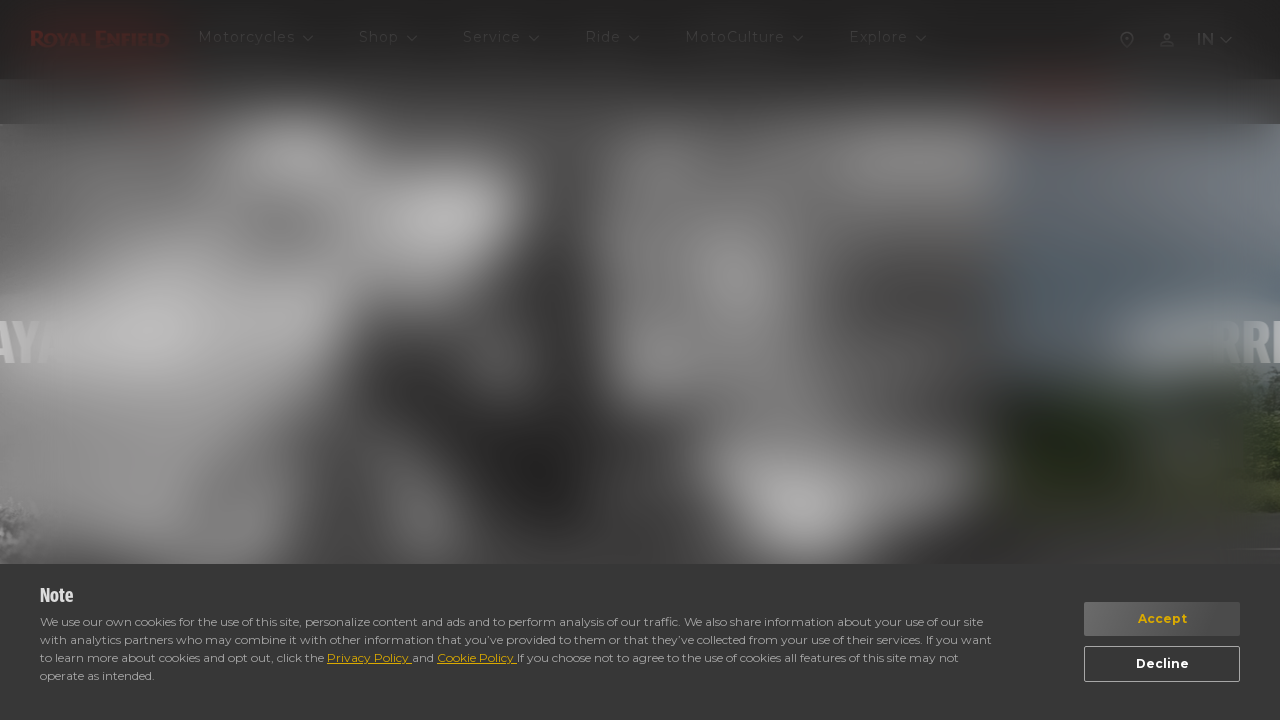